Tests clearing the complete state of all items by checking and then unchecking the toggle-all checkbox

Starting URL: https://demo.playwright.dev/todomvc

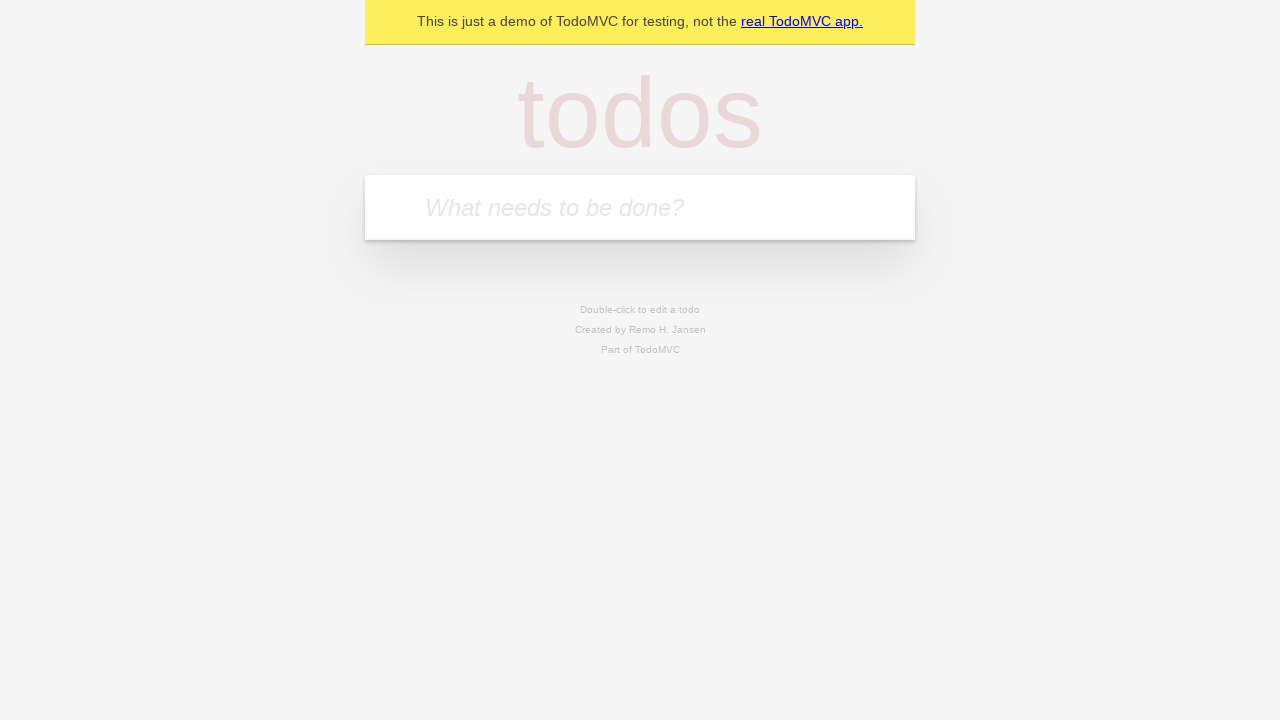

Filled todo input with 'buy some cheese' on internal:attr=[placeholder="What needs to be done?"i]
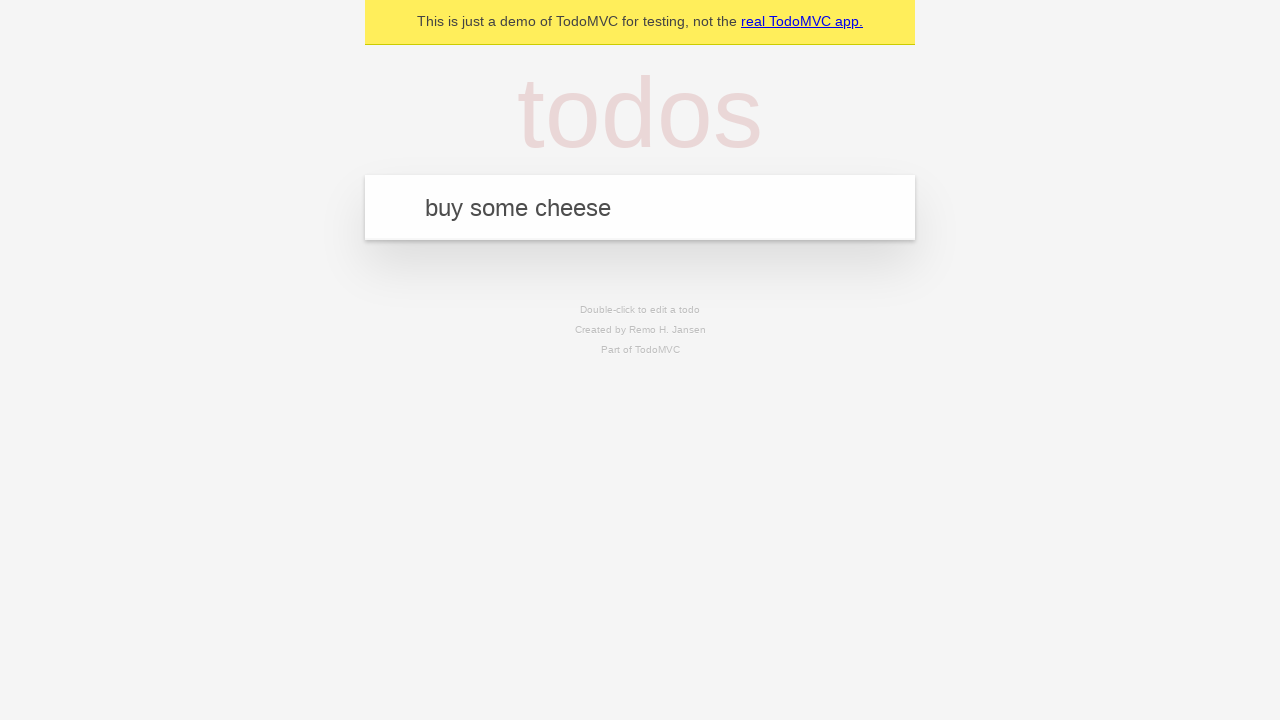

Pressed Enter to add todo 'buy some cheese' on internal:attr=[placeholder="What needs to be done?"i]
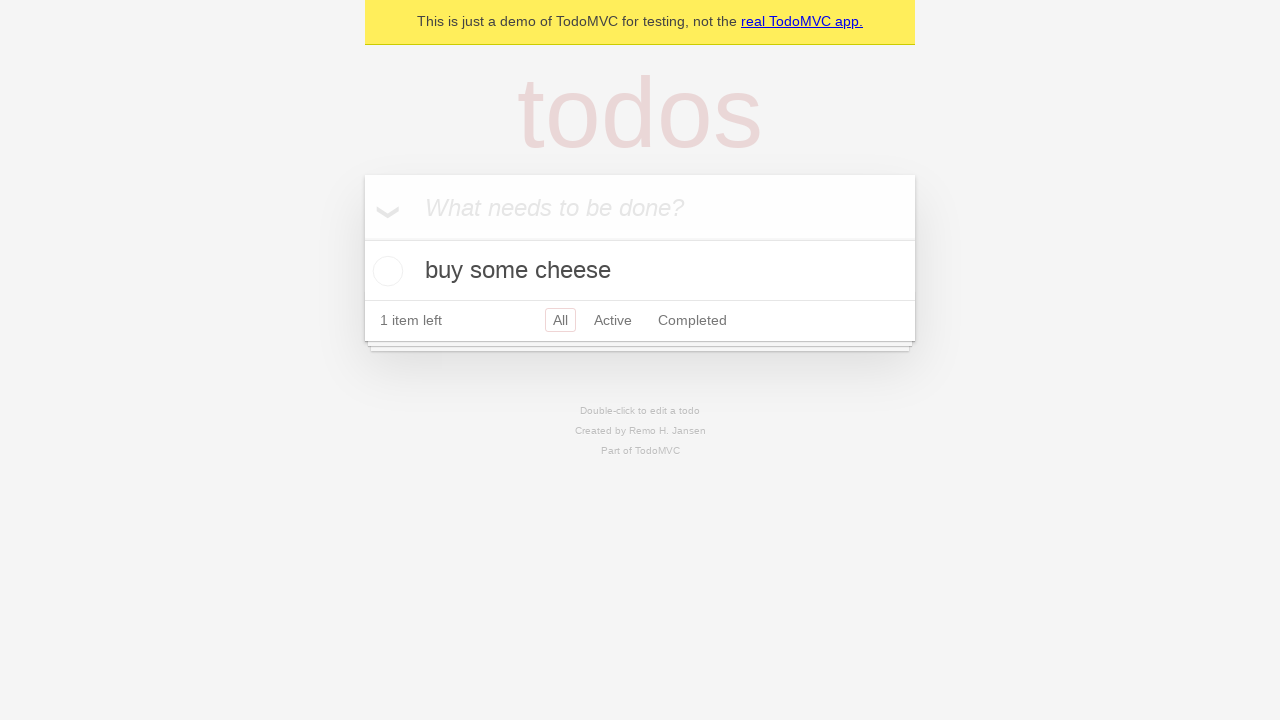

Filled todo input with 'feed the cat' on internal:attr=[placeholder="What needs to be done?"i]
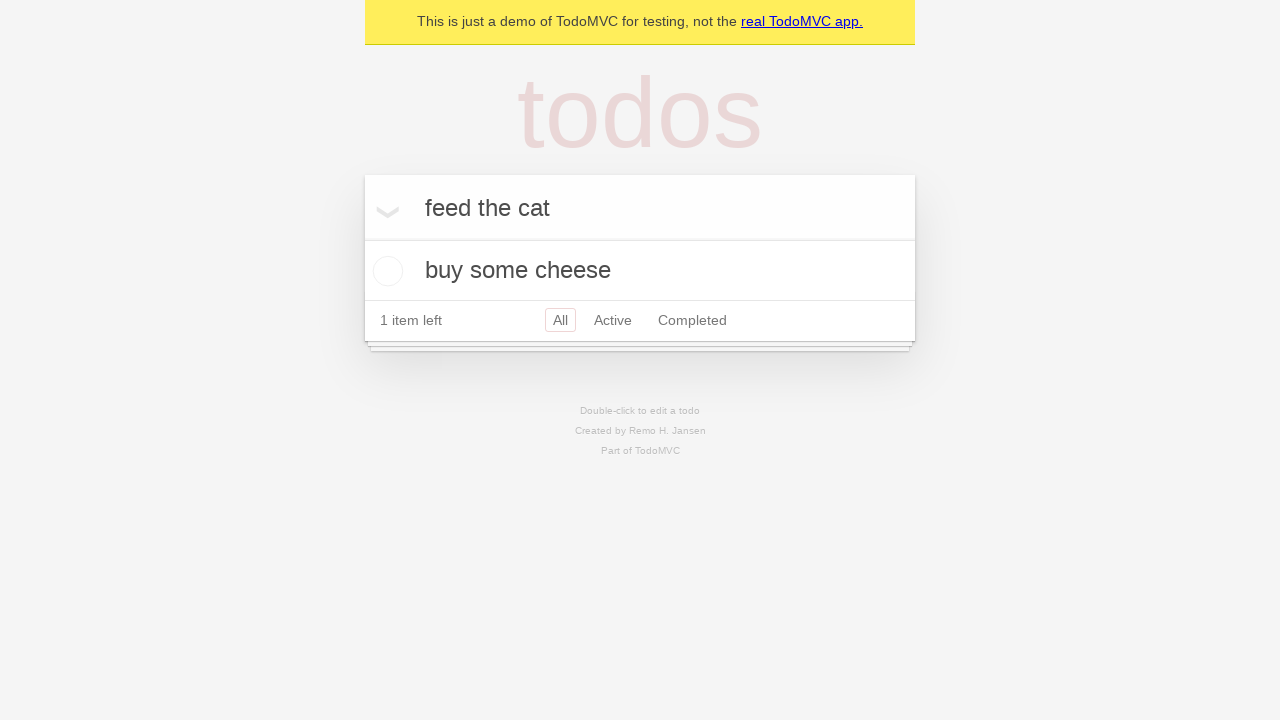

Pressed Enter to add todo 'feed the cat' on internal:attr=[placeholder="What needs to be done?"i]
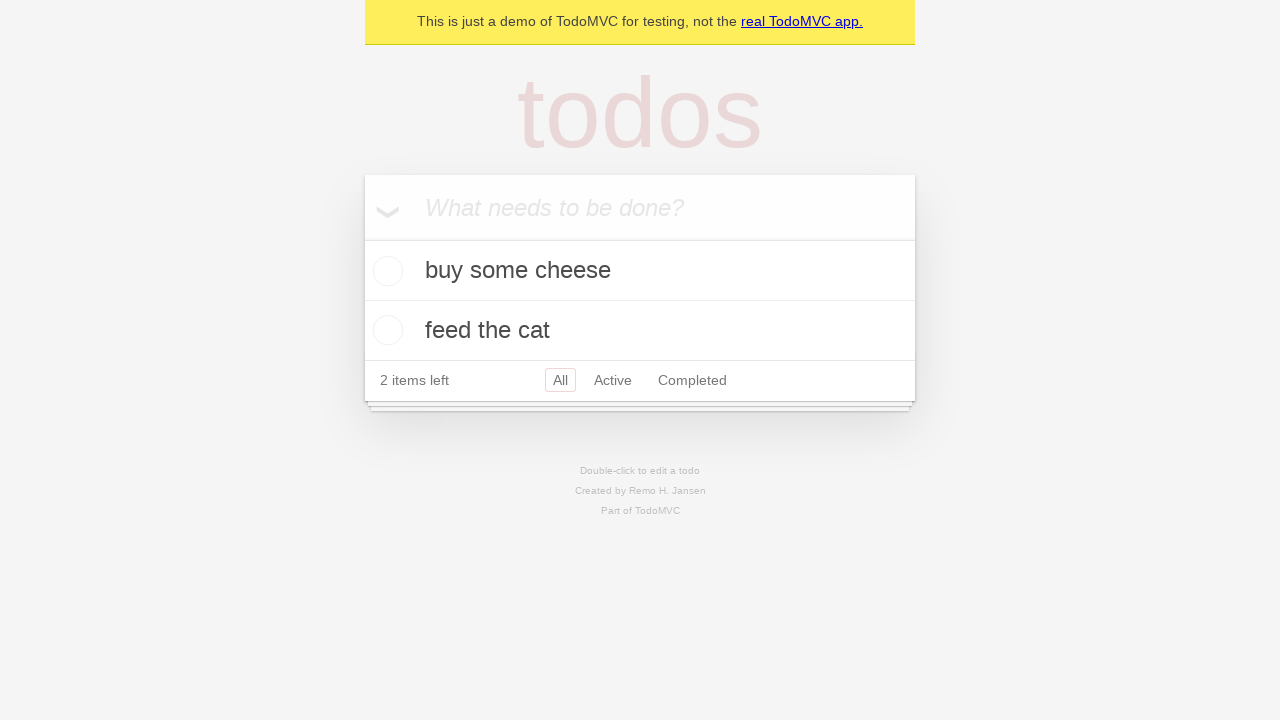

Filled todo input with 'book a doctors appointment' on internal:attr=[placeholder="What needs to be done?"i]
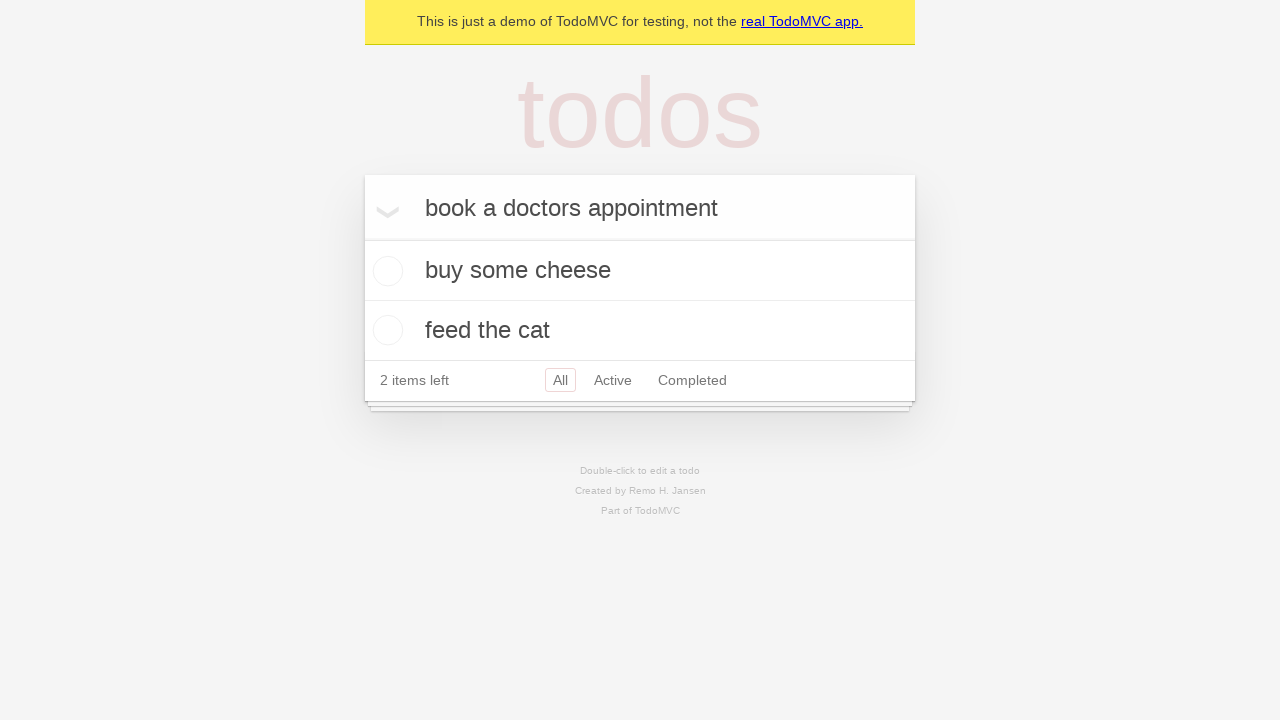

Pressed Enter to add todo 'book a doctors appointment' on internal:attr=[placeholder="What needs to be done?"i]
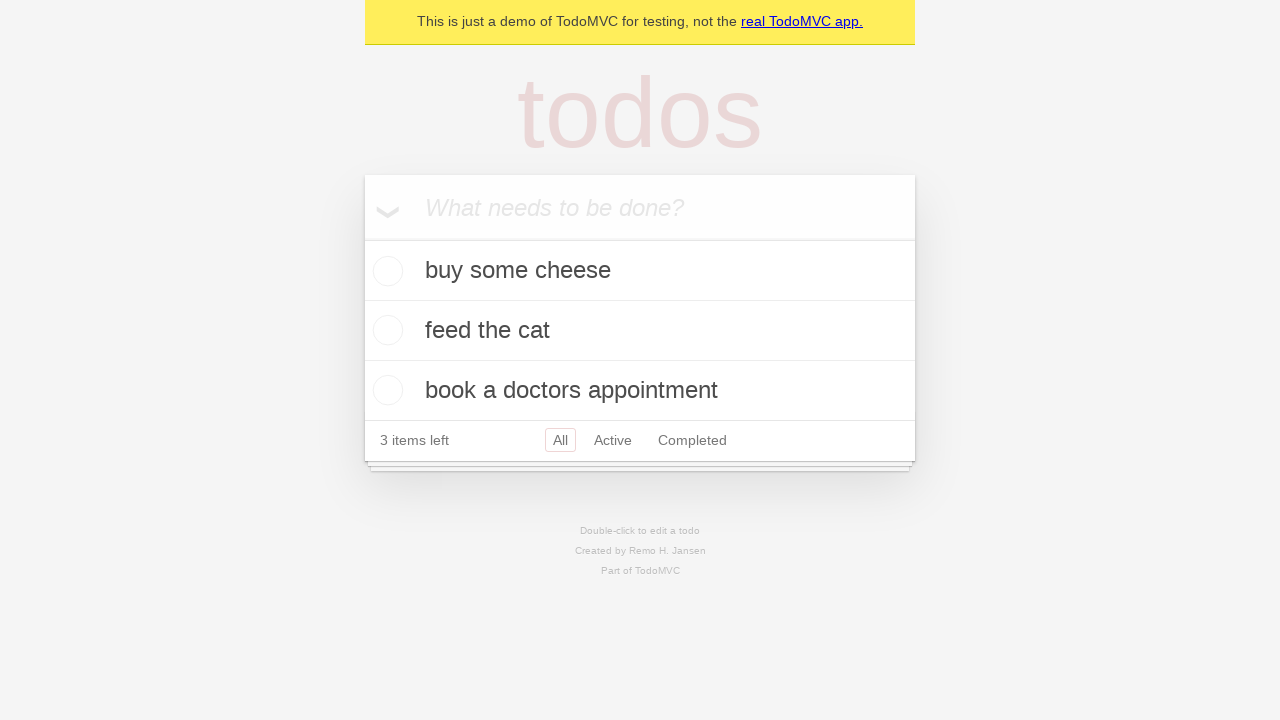

Checked toggle-all checkbox to mark all items as complete at (362, 238) on internal:label="Mark all as complete"i
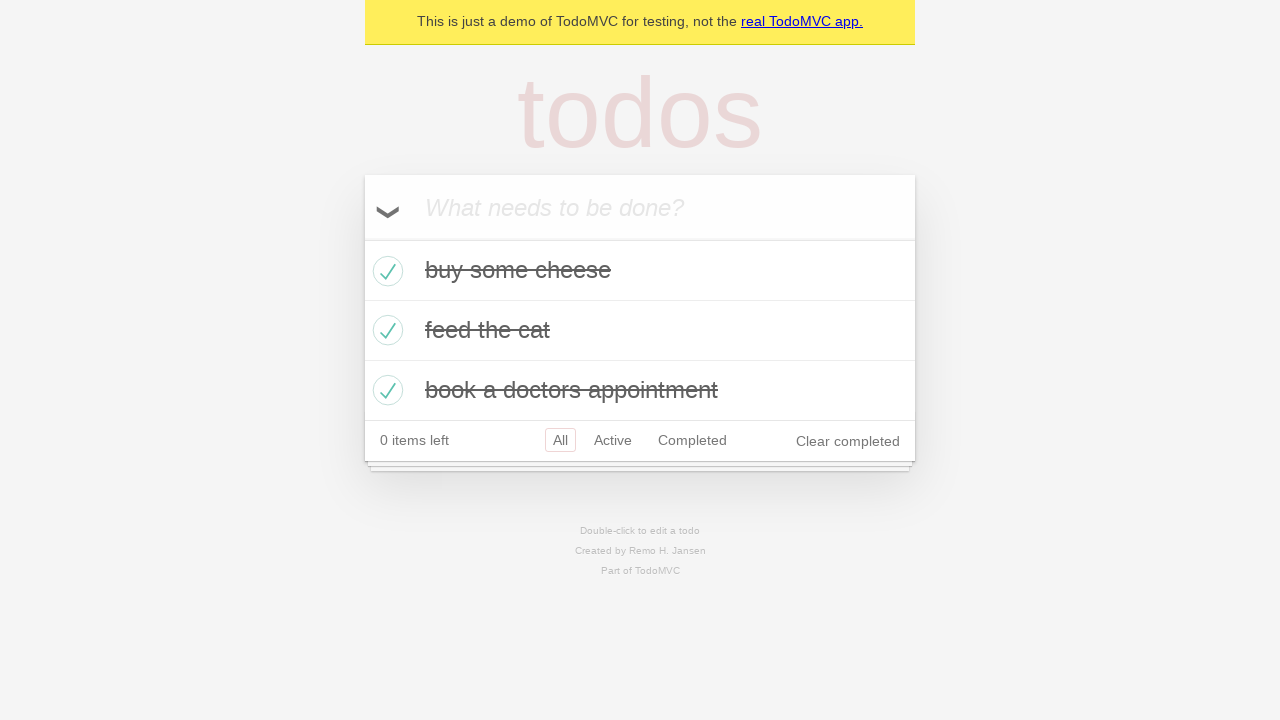

Unchecked toggle-all checkbox to clear complete state of all items at (362, 238) on internal:label="Mark all as complete"i
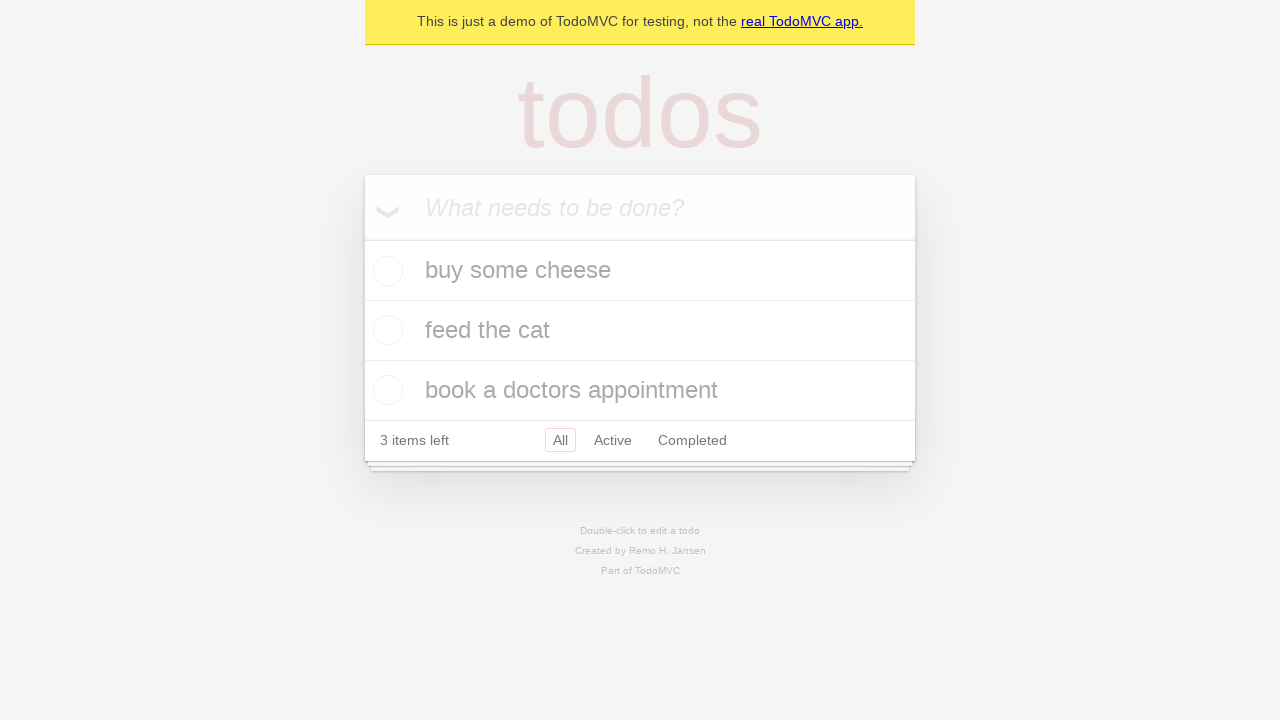

Waited for todo items to load
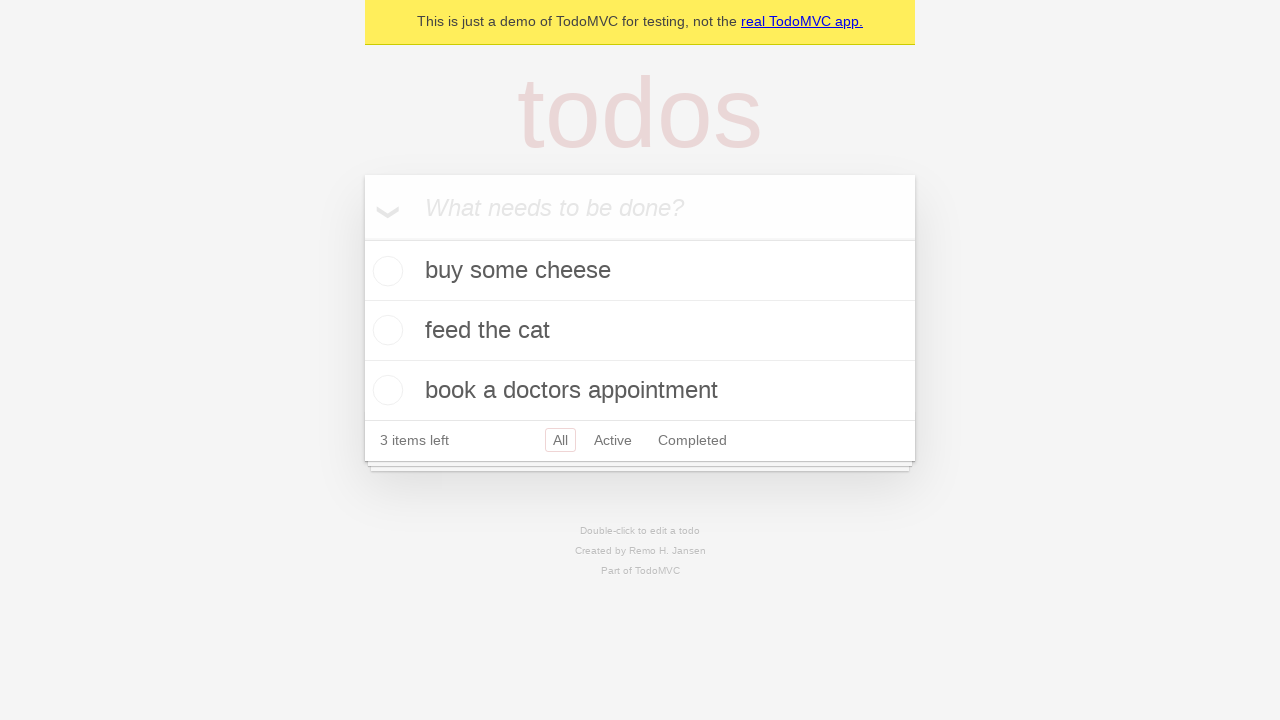

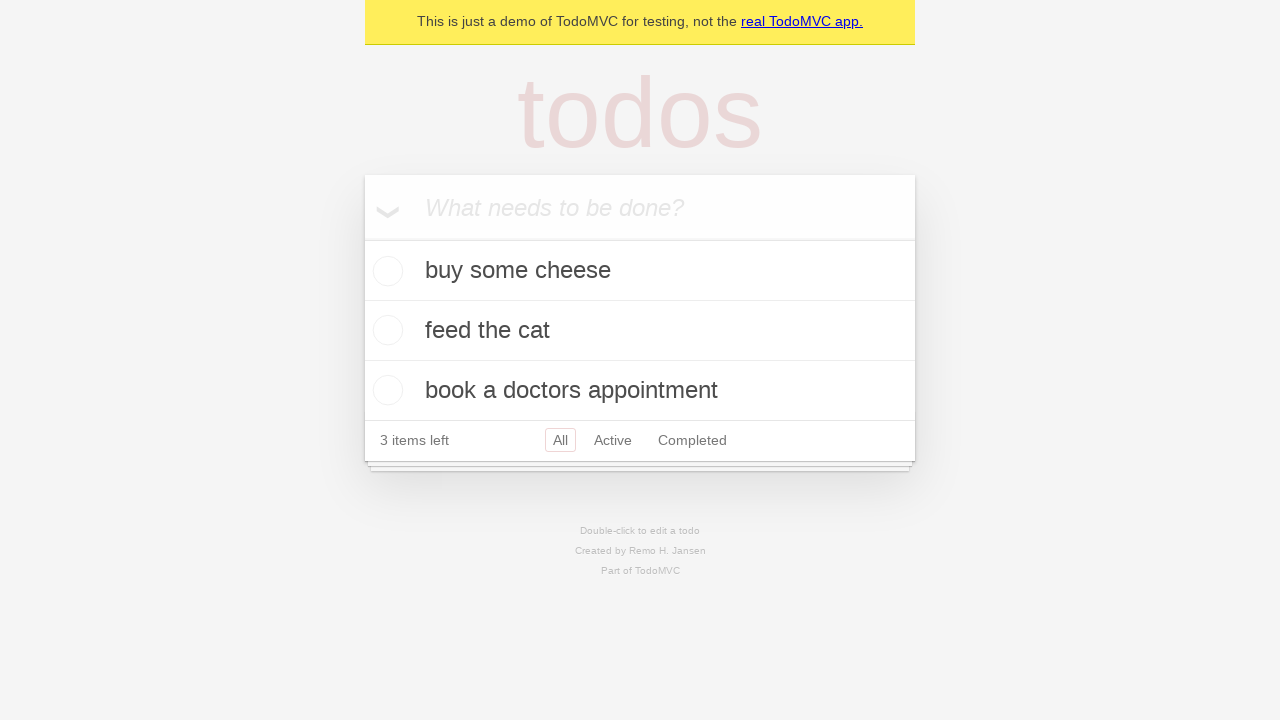